Tests that the Sugar Cosmetics India website loads successfully by navigating to the homepage and waiting for it to render.

Starting URL: https://in.sugarcosmetics.com/

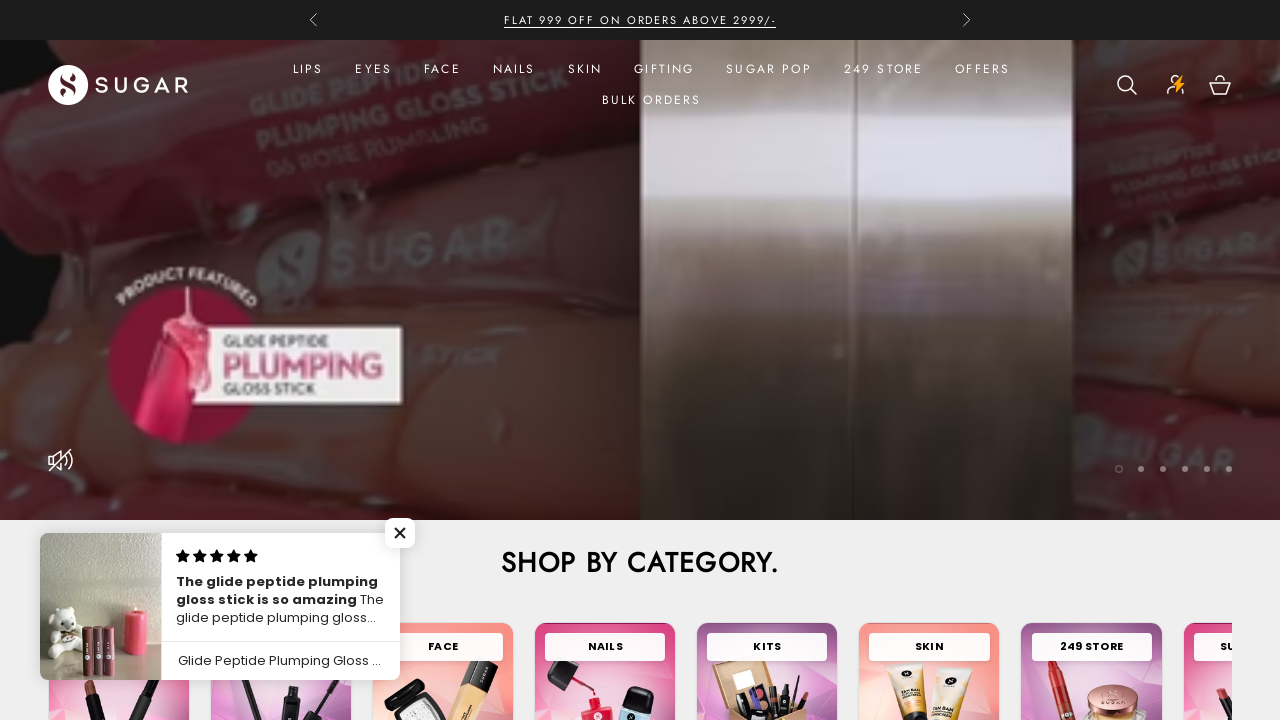

Navigated to Sugar Cosmetics India homepage
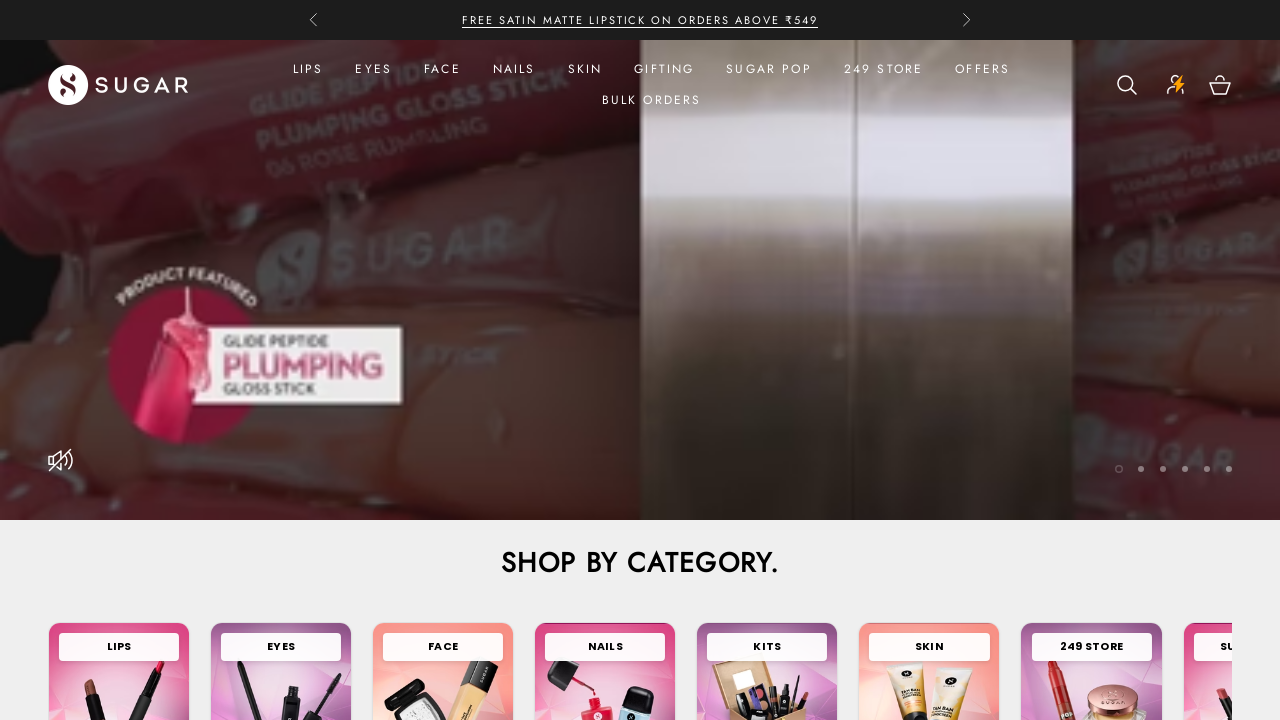

Page DOM content loaded
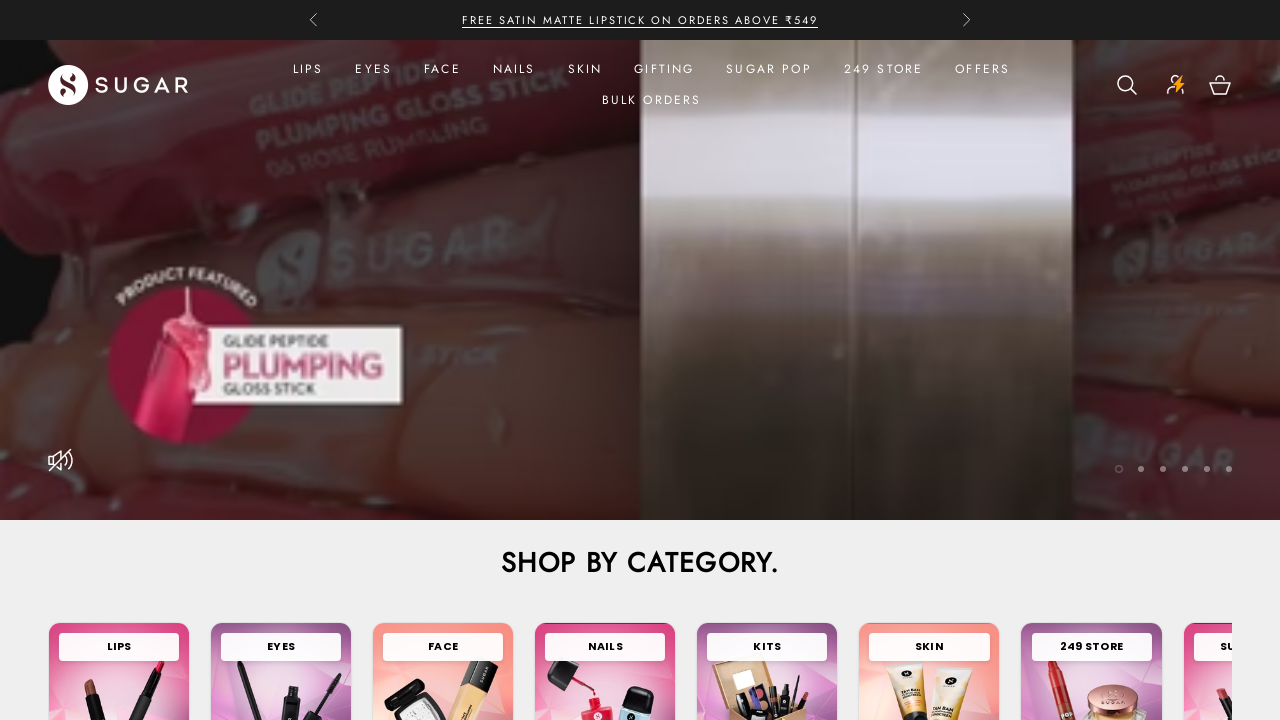

Main page body element found and rendered
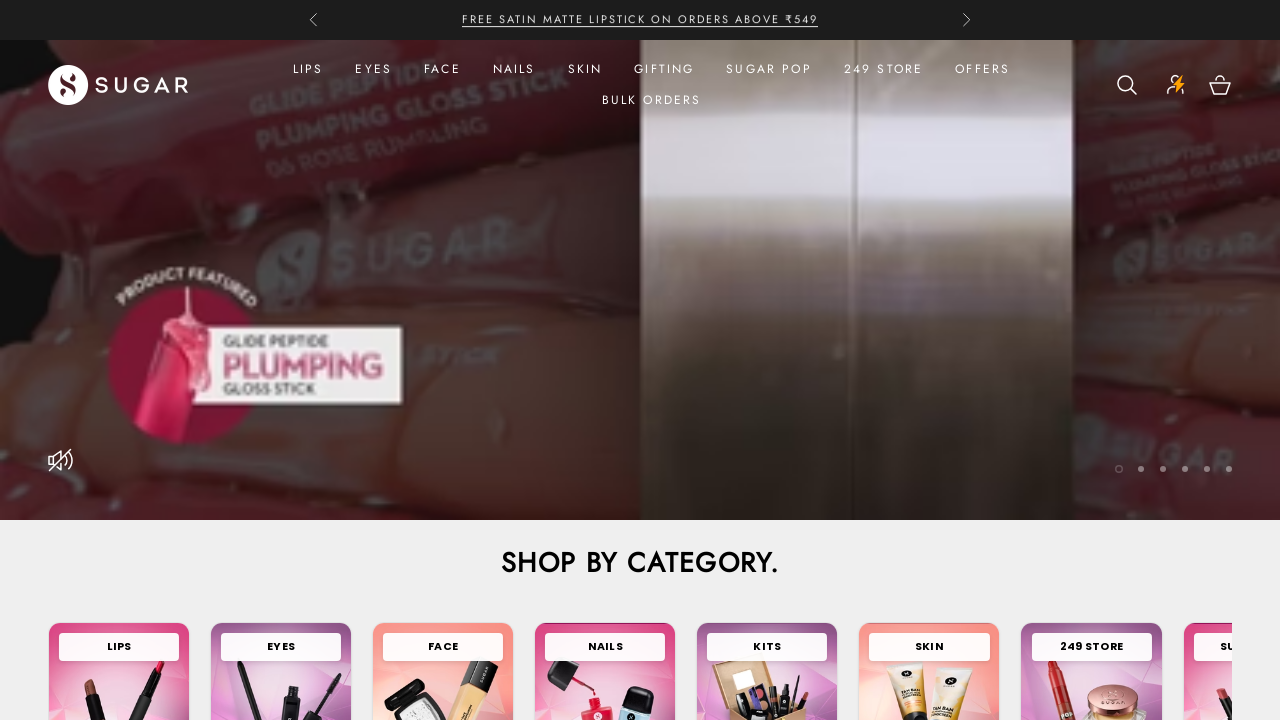

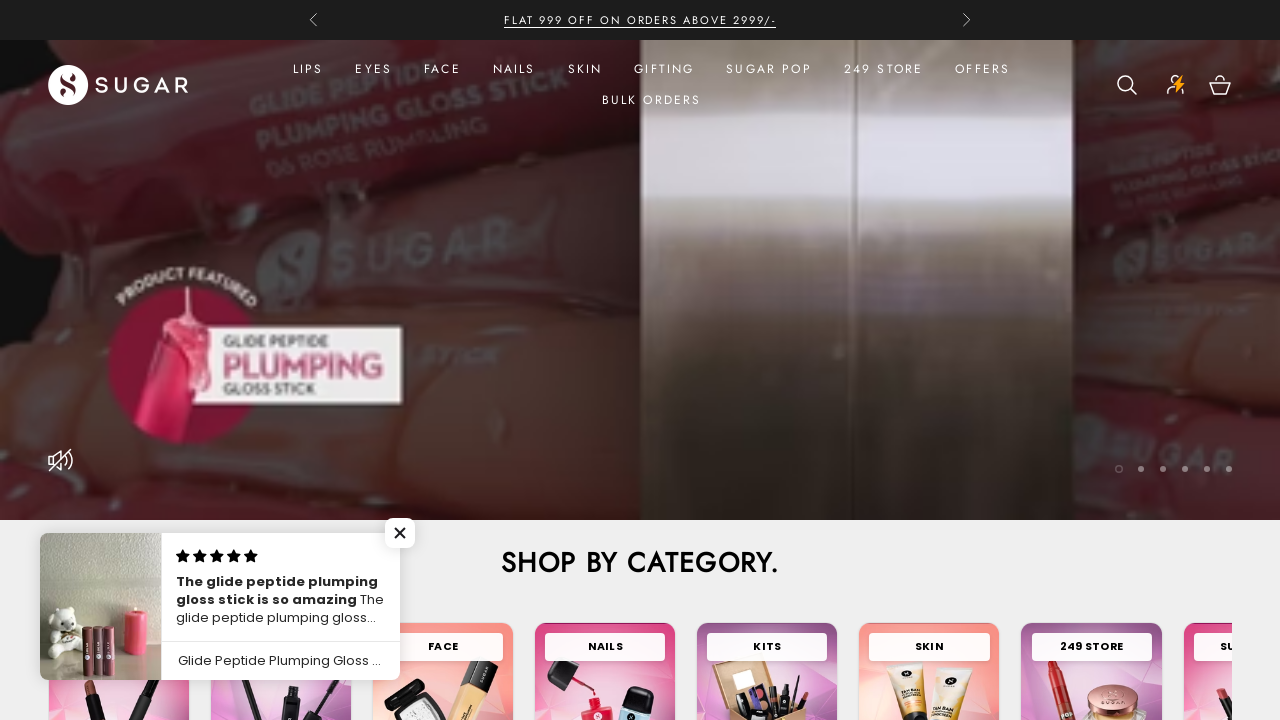